Navigates to AJIO sale page, hovers over the MEN menu item, and clicks on the Shirts category link

Starting URL: https://www.ajio.com/shop/sale?utm_source=xyzdeals&utm_medium=affiliate_1491&clickID=44623008

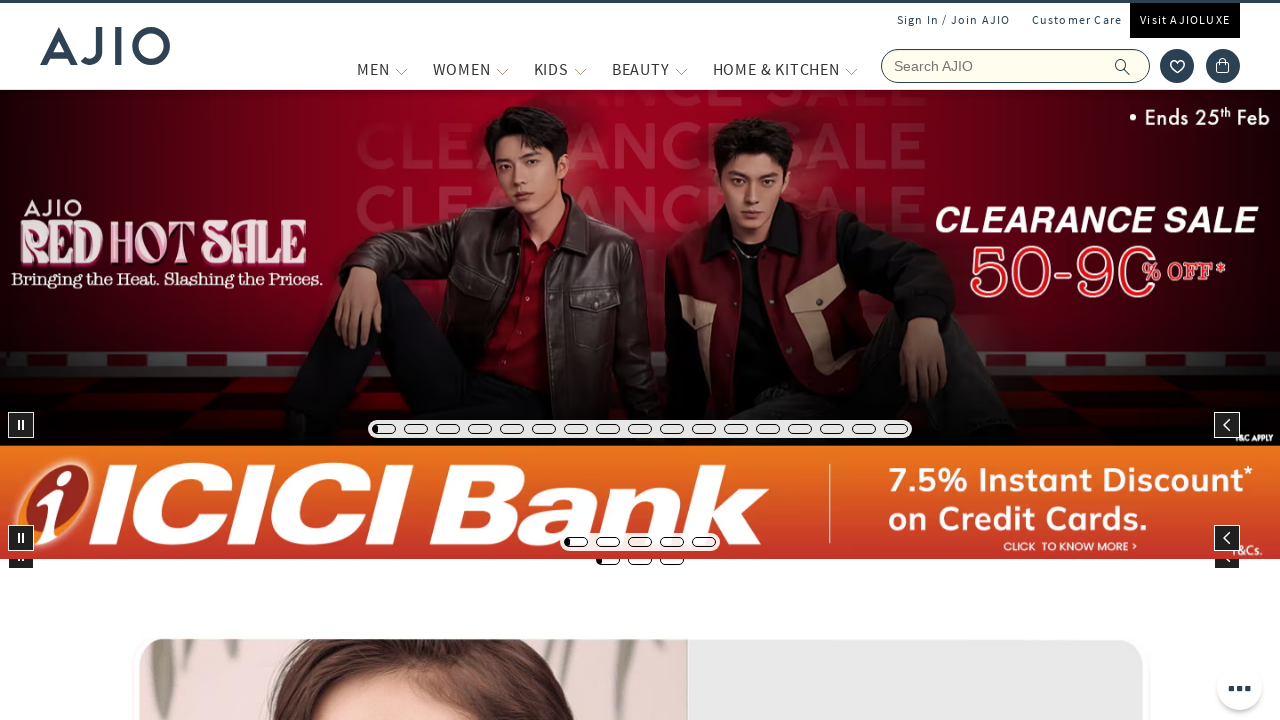

Navigated to AJIO sale page
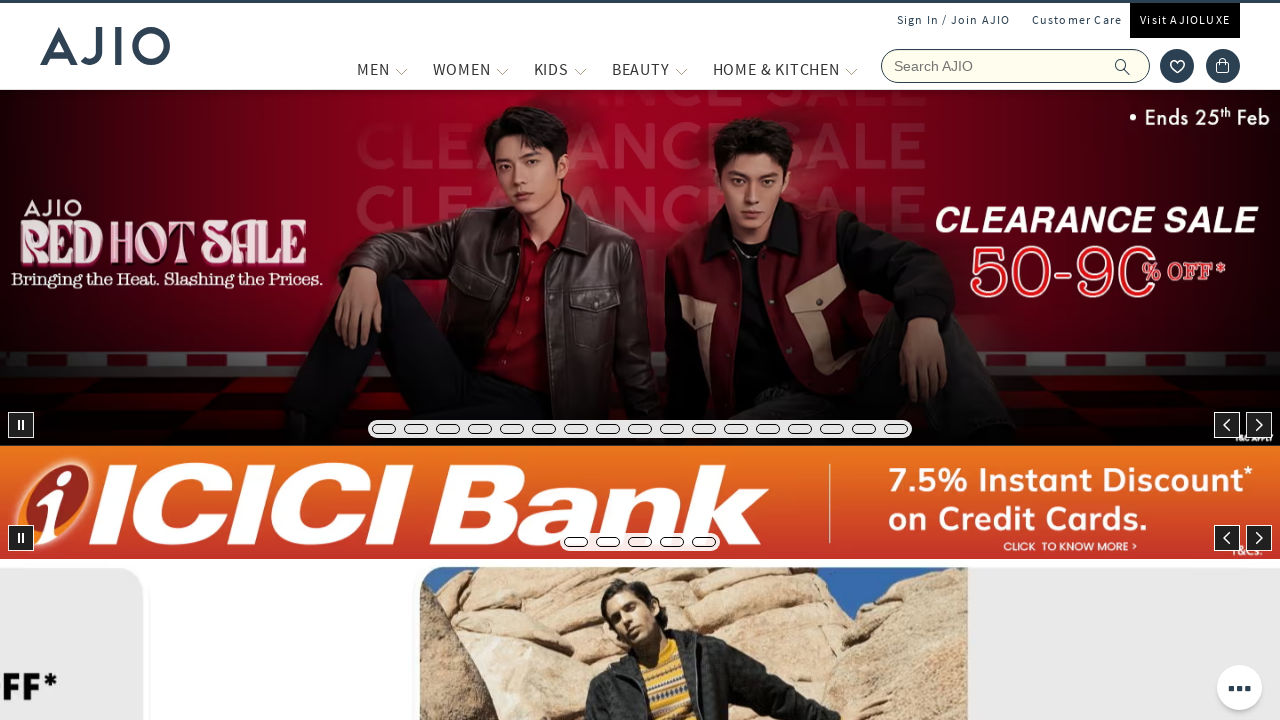

Hovered over MEN menu item at (373, 69) on a:has-text('MEN')
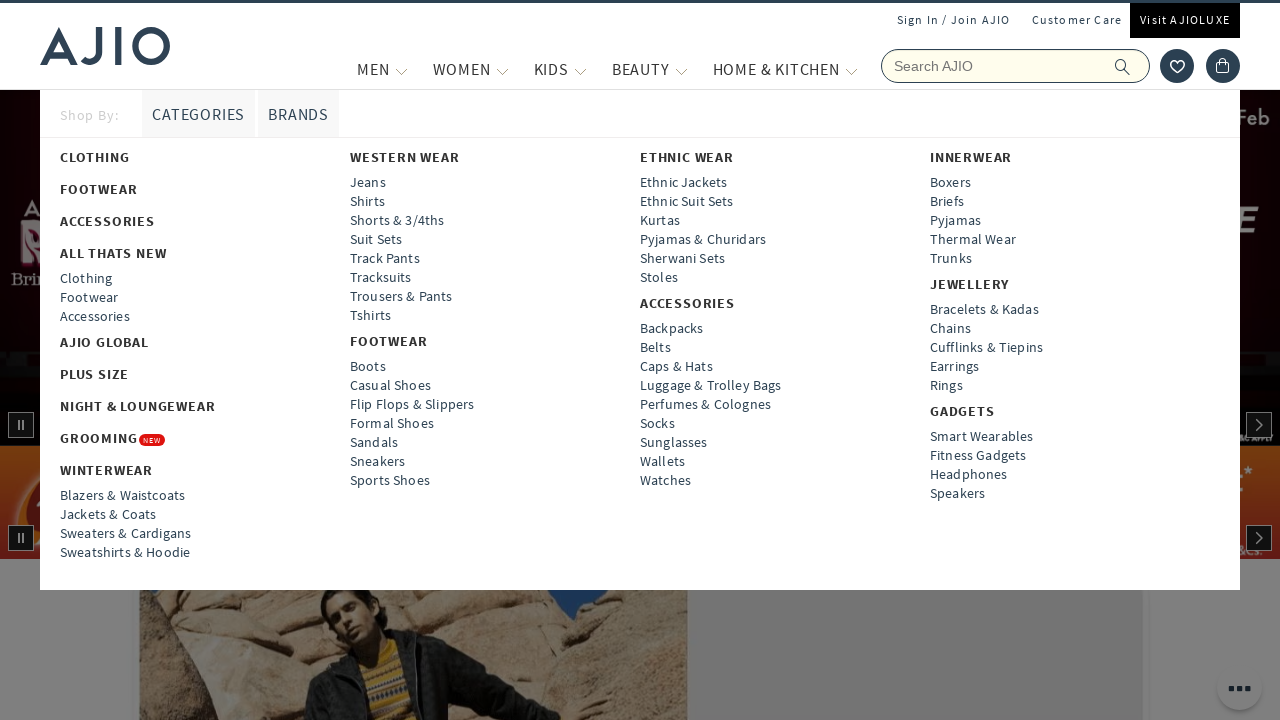

Clicked on Shirts category link in the dropdown at (367, 201) on xpath=//a[text()='Shirts'][1]
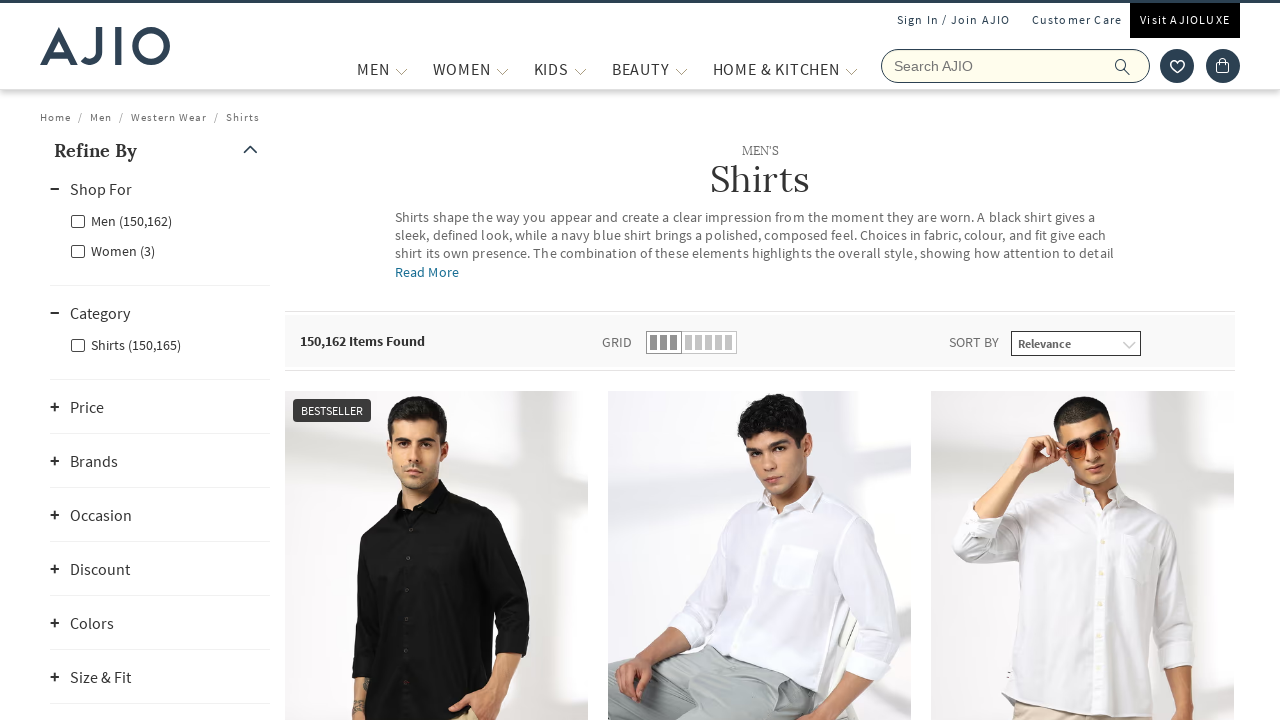

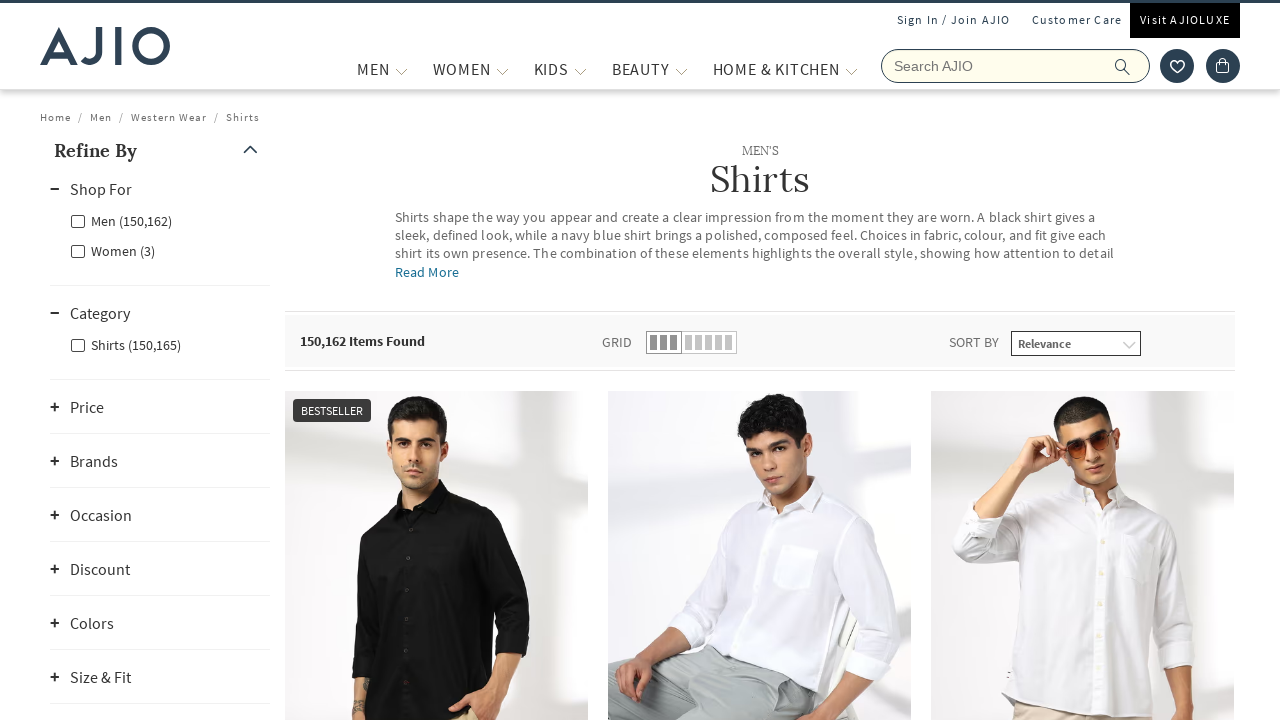